Tests clicking the "Can I extend rental or return early" FAQ accordion item and verifies the expanded text content

Starting URL: https://qa-scooter.praktikum-services.ru/

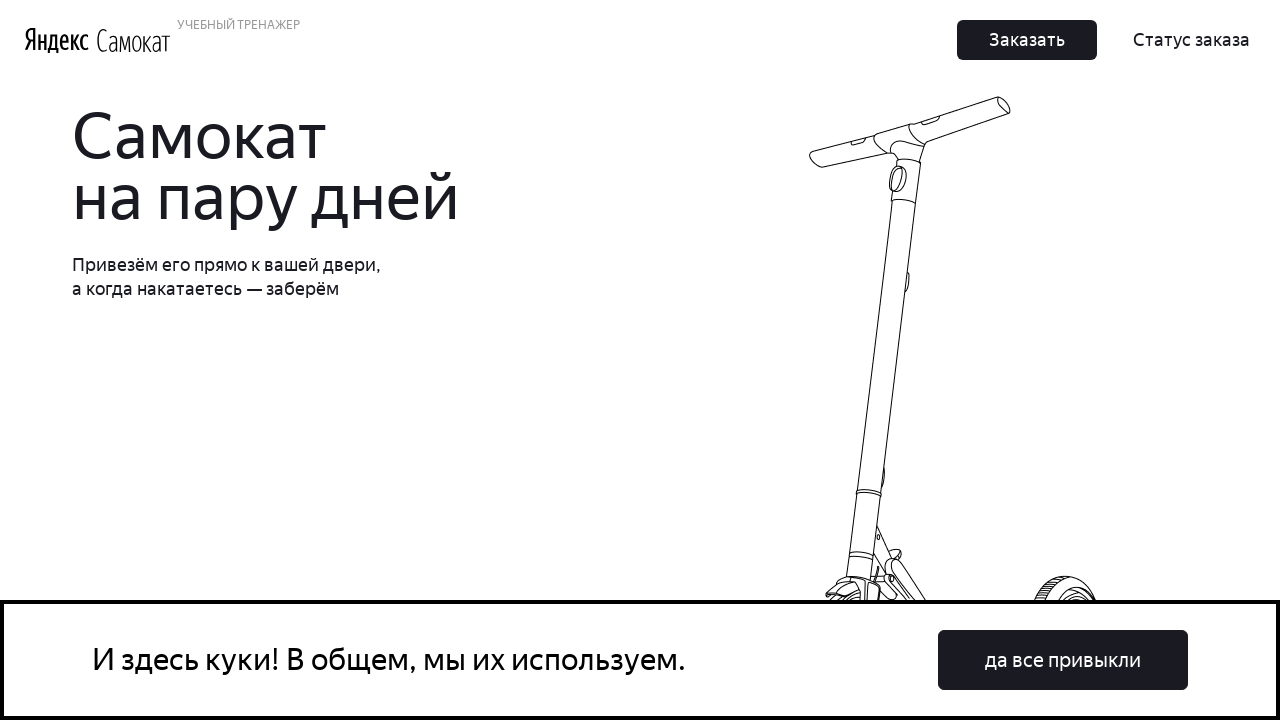

Set viewport size to 1920x1080
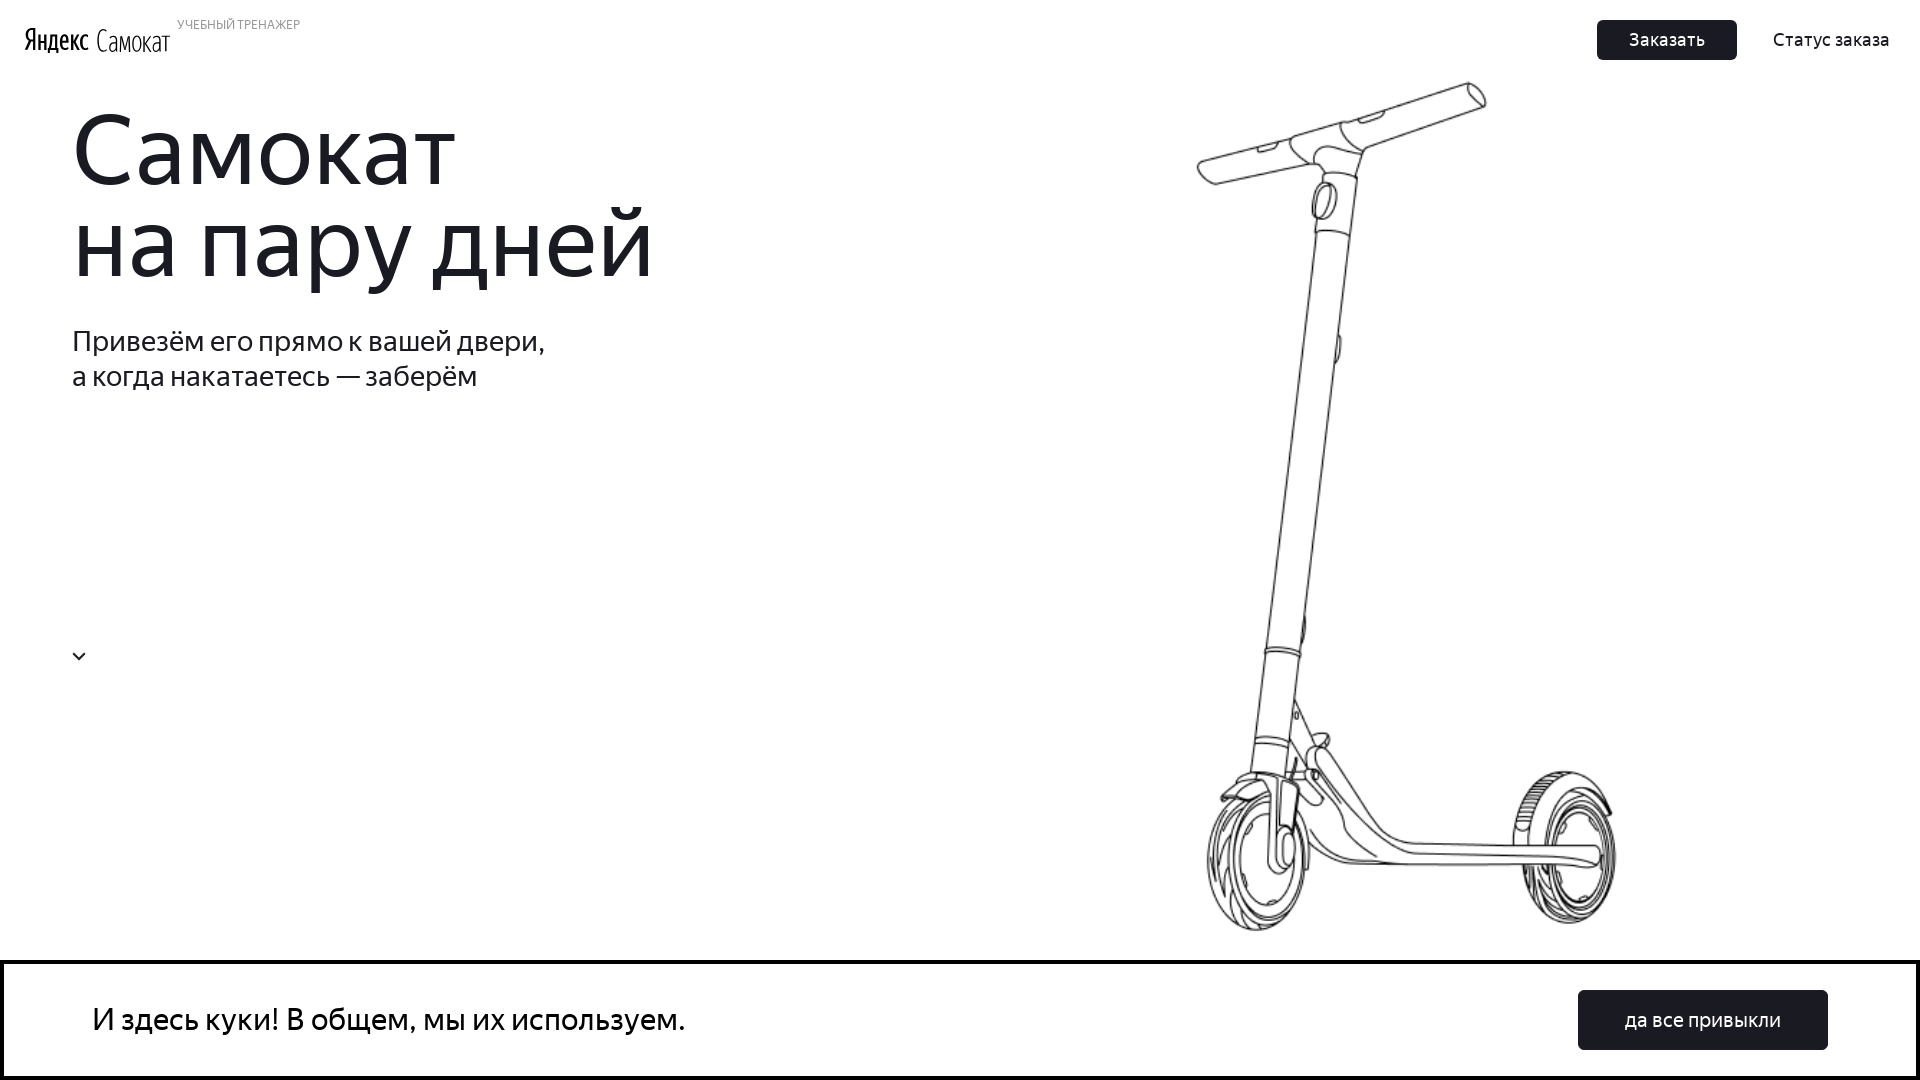

Scrolled to FAQ accordion section
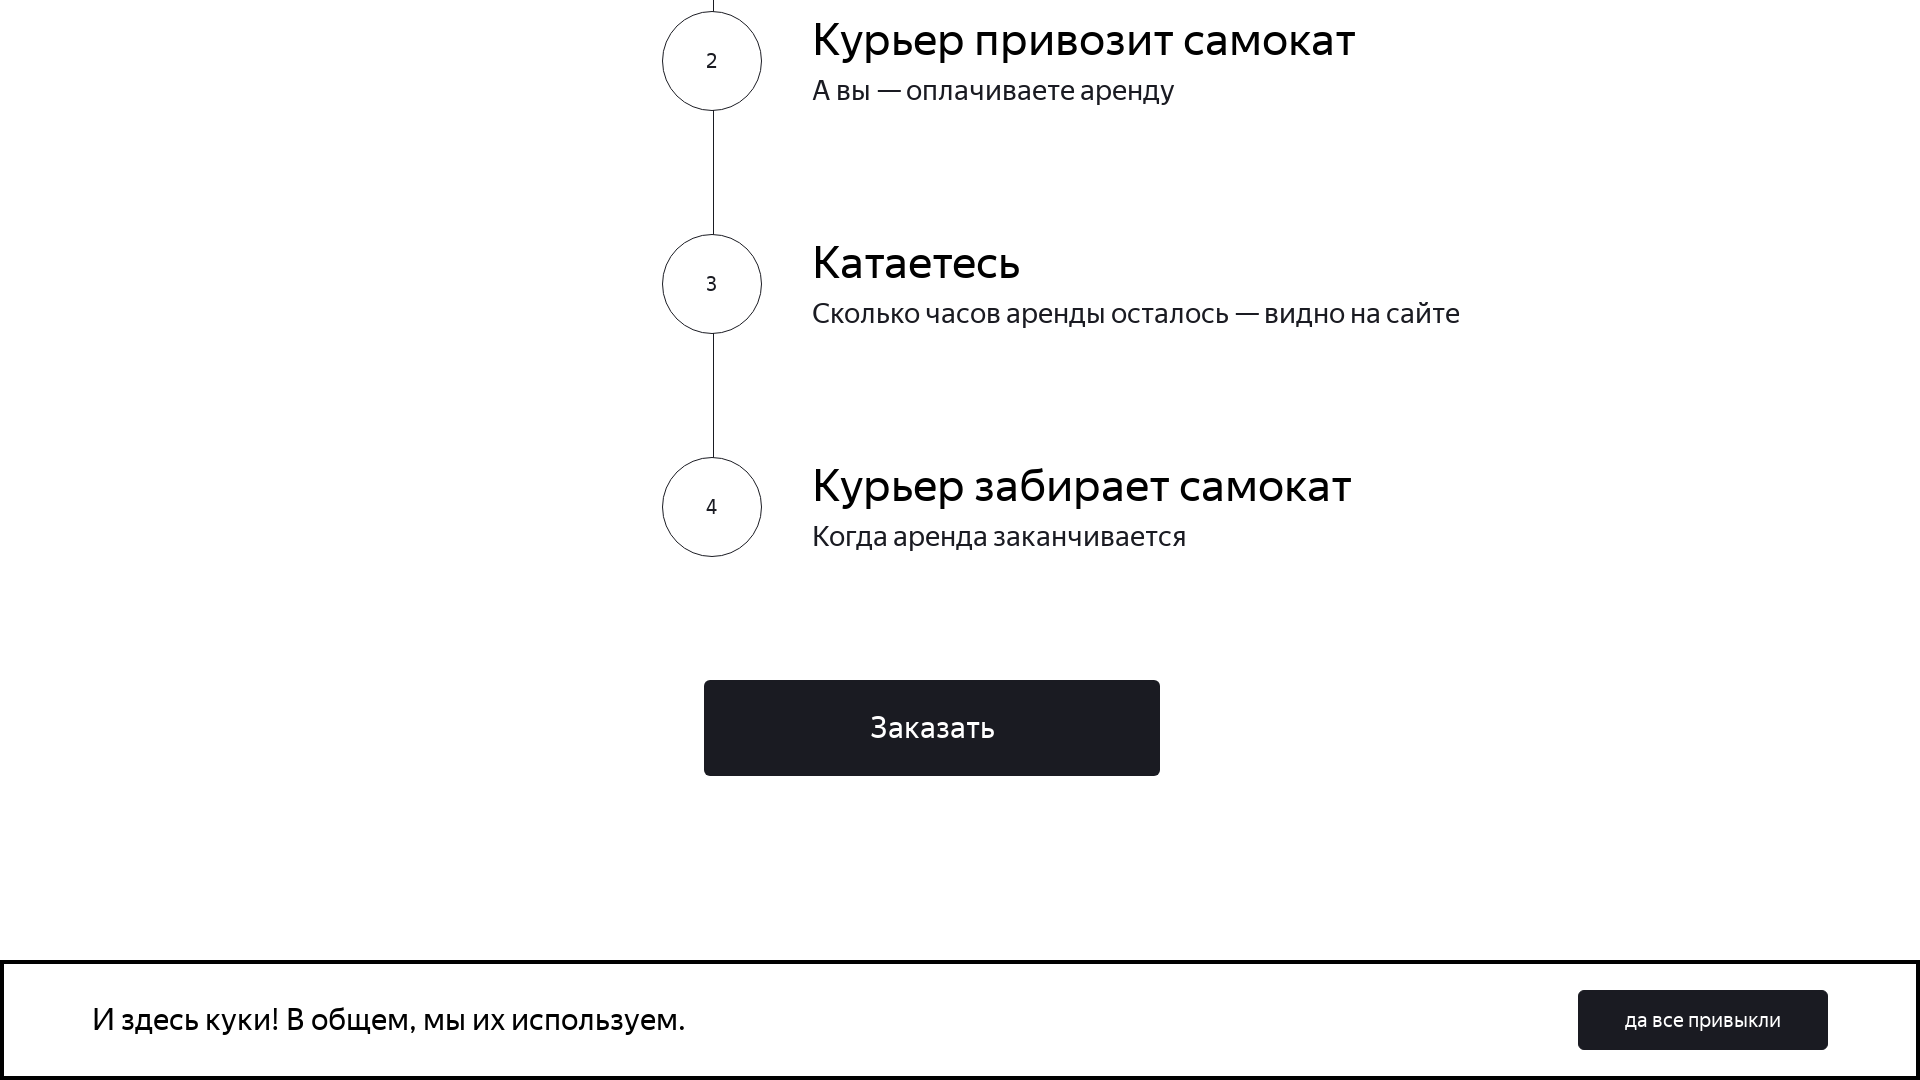

Clicked 'Can I extend rental or return early' FAQ accordion item at (1397, 629) on div.accordion div.accordion__item:nth-child(5) div.accordion__button
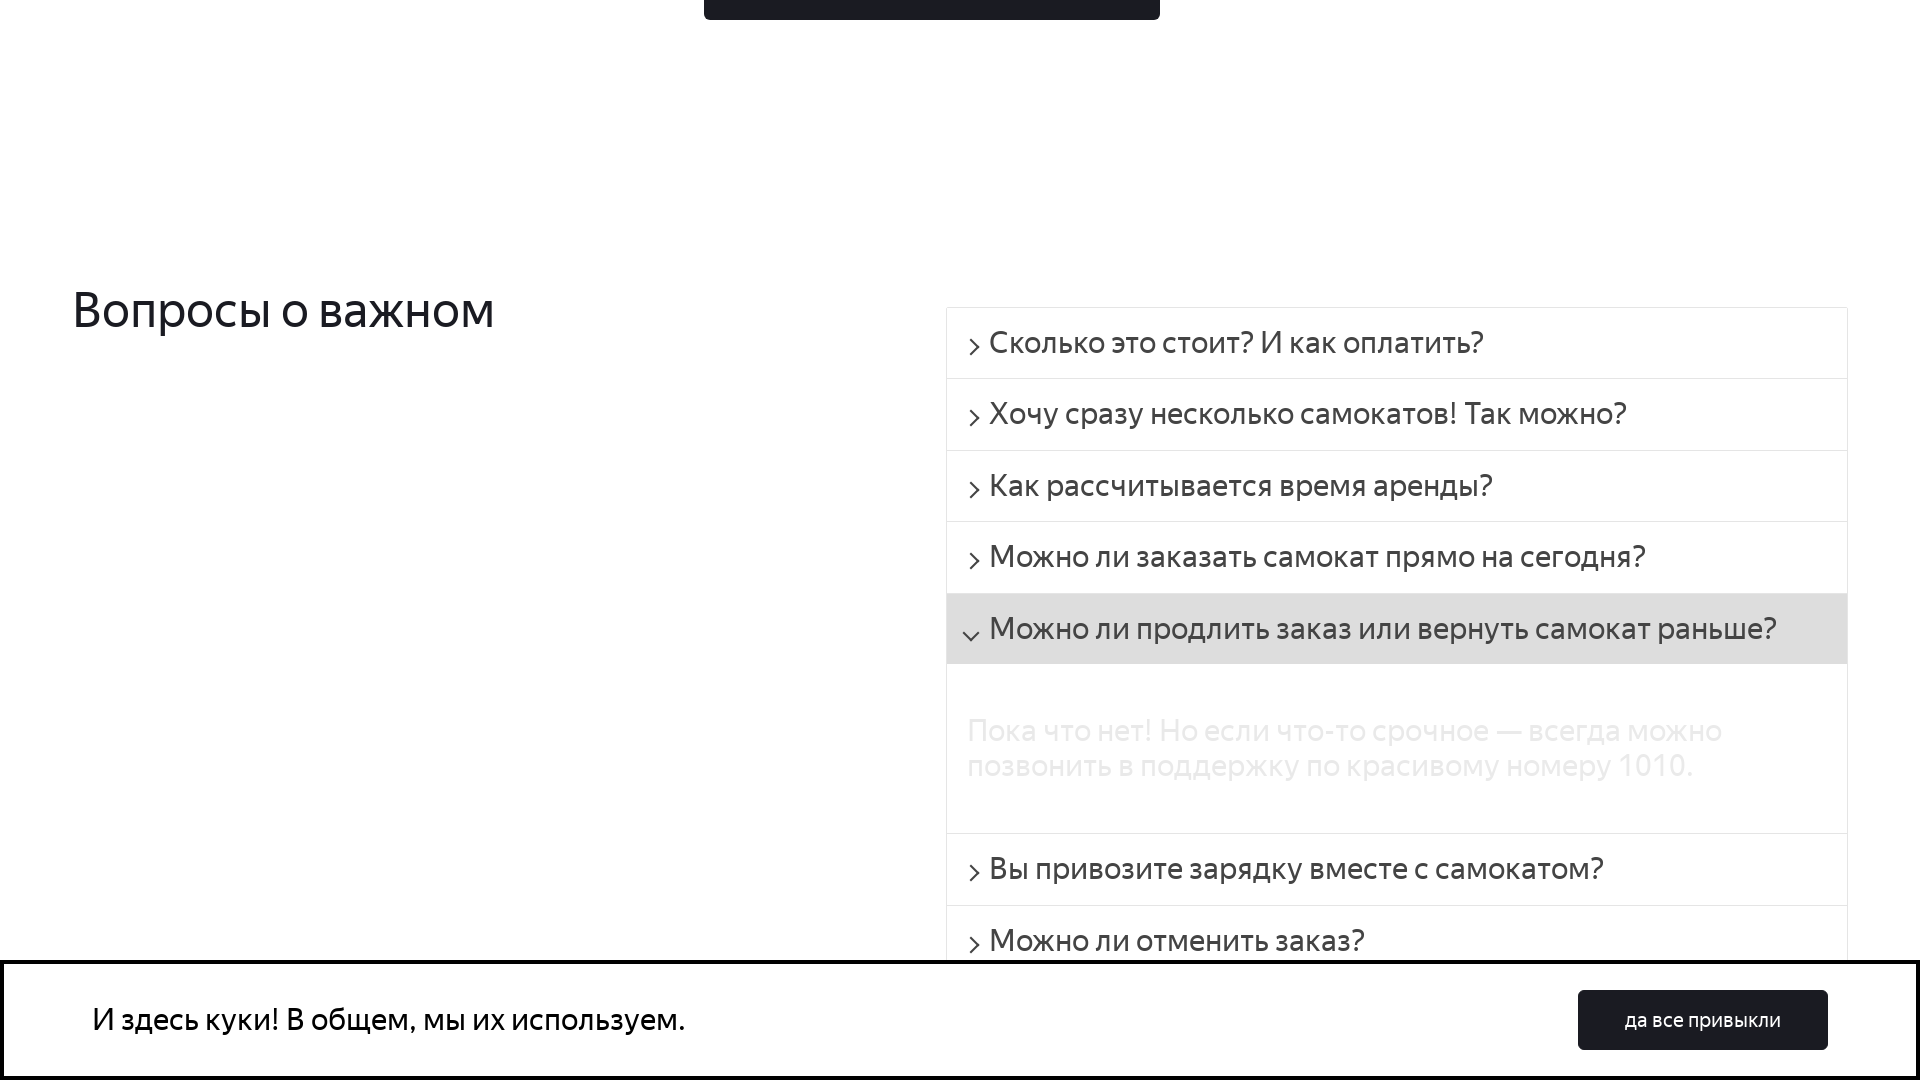

Verified expanded text content is visible in the accordion panel
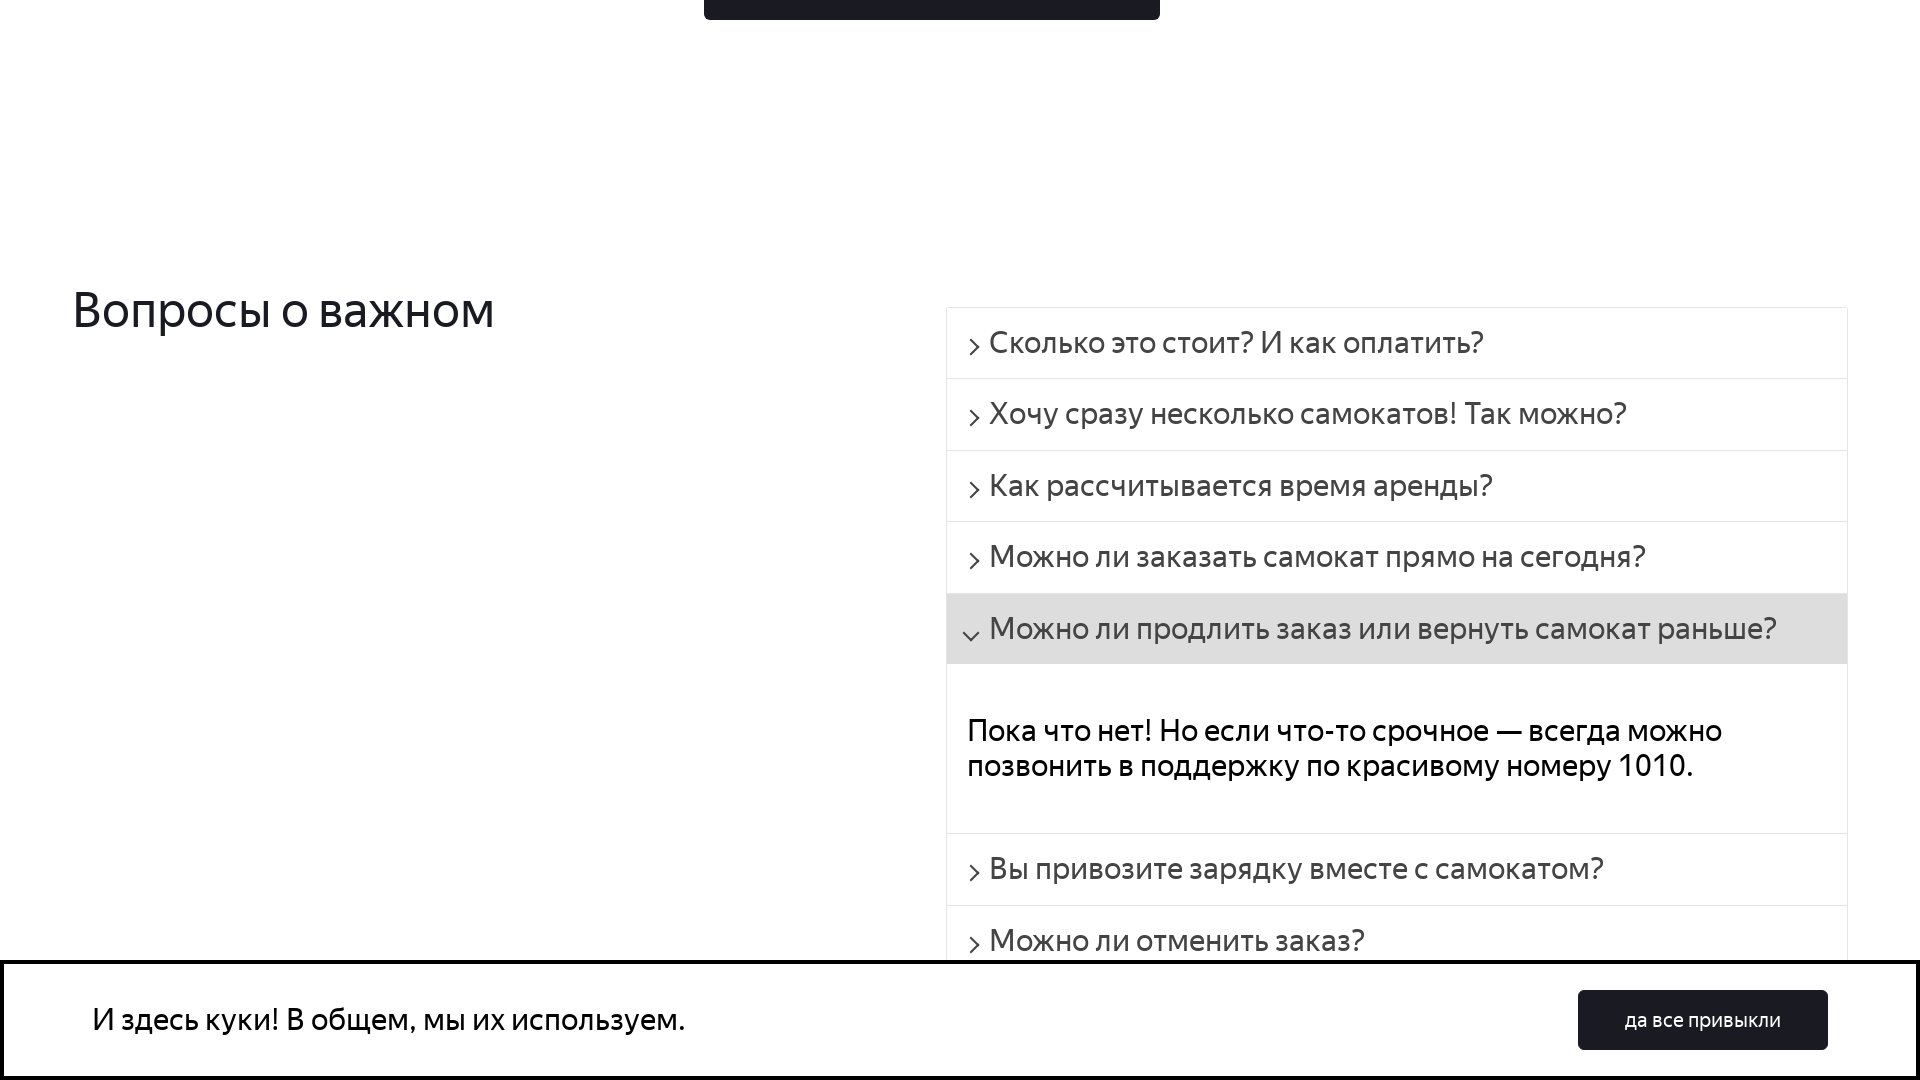

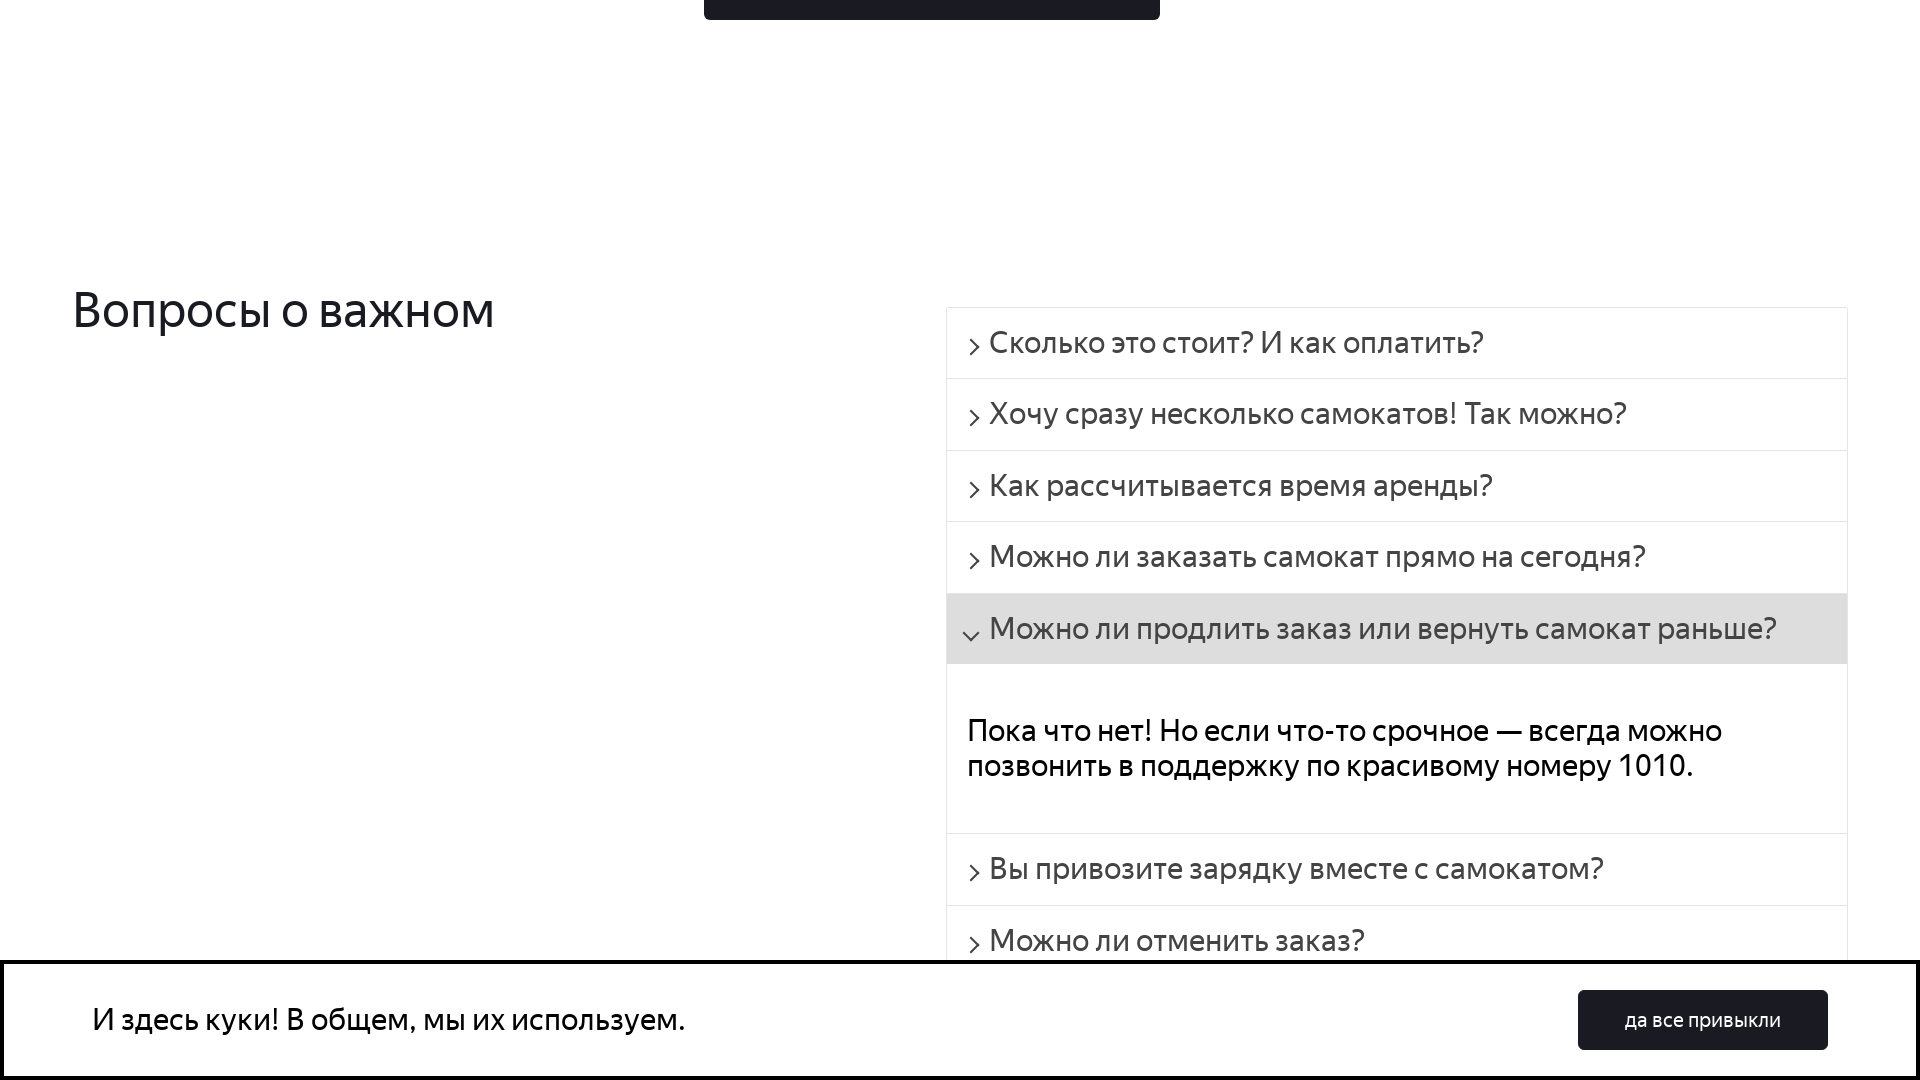